Navigates to the OrangeHRM demo website and waits for the page to load. This is a minimal test that only opens the homepage.

Starting URL: https://opensource-demo.orangehrmlive.com/

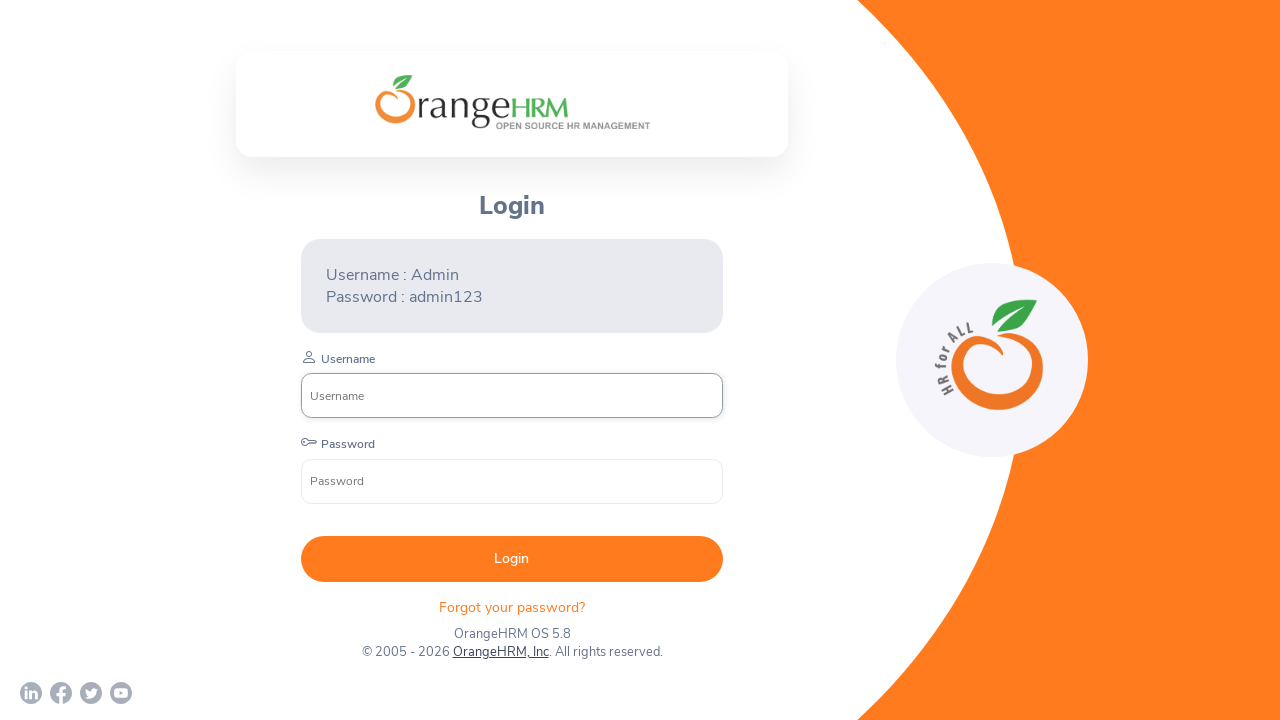

OrangeHRM homepage loaded and network idle
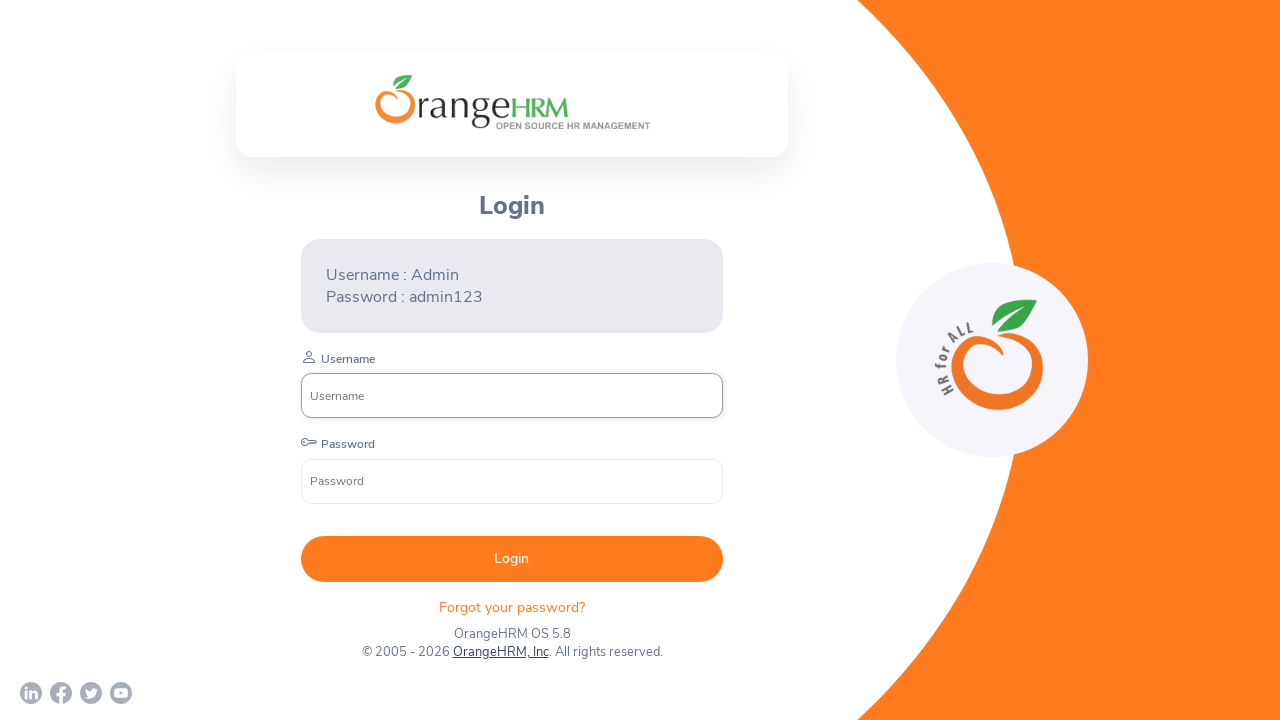

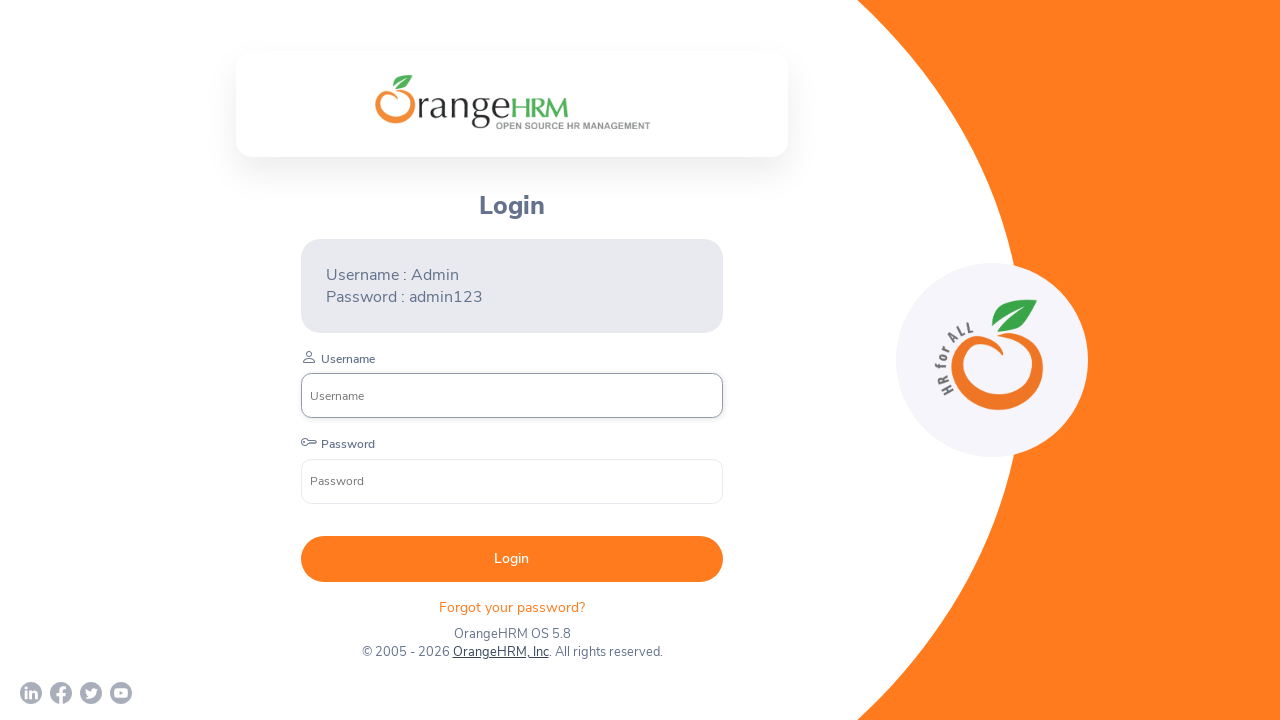